Tests carousel responsiveness by resizing viewport to different dimensions

Starting URL: https://www.uni-rostock.de/

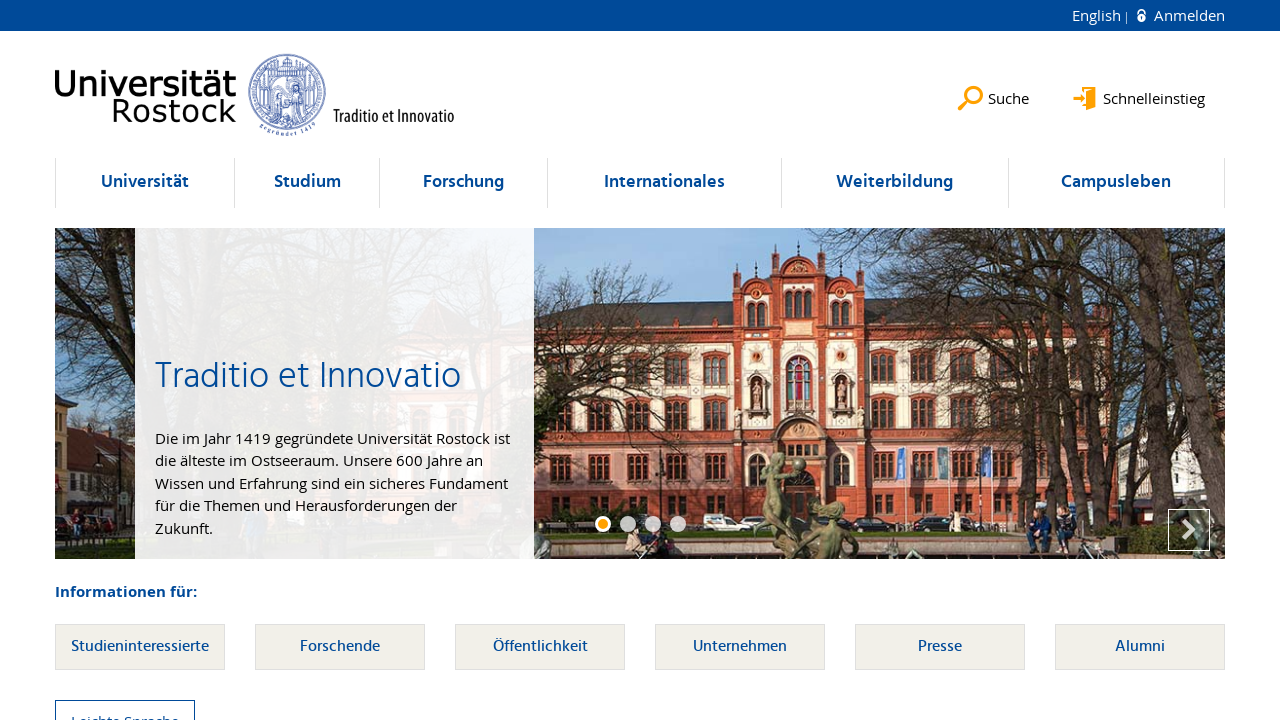

Set viewport to small screen (800x600)
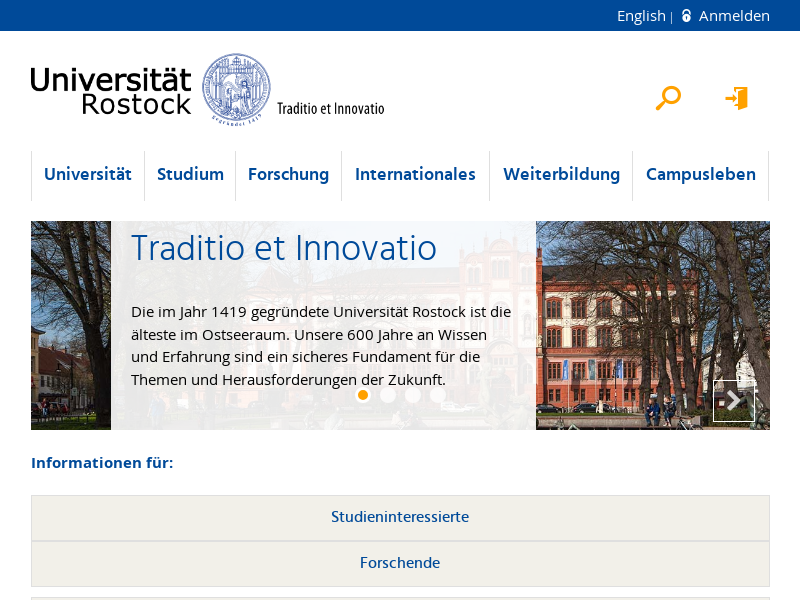

Carousel visible at small screen size
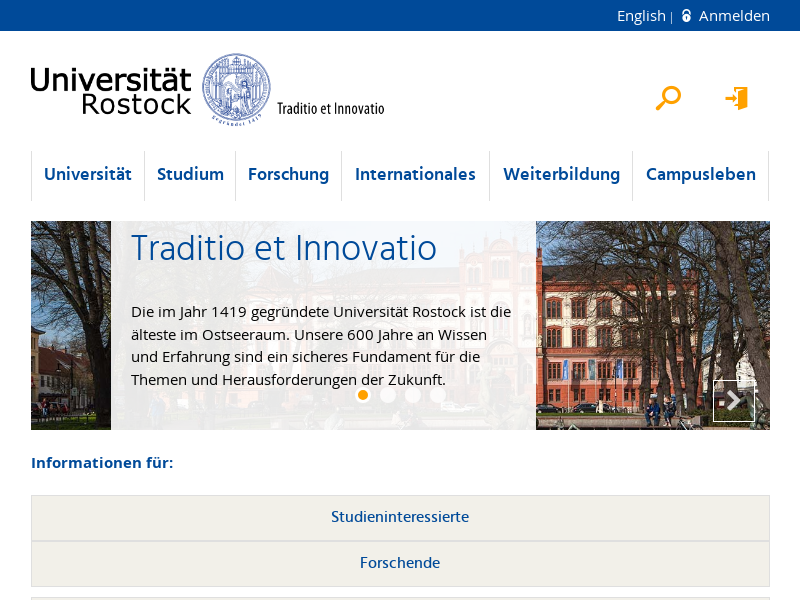

Set viewport to large screen (1920x1080)
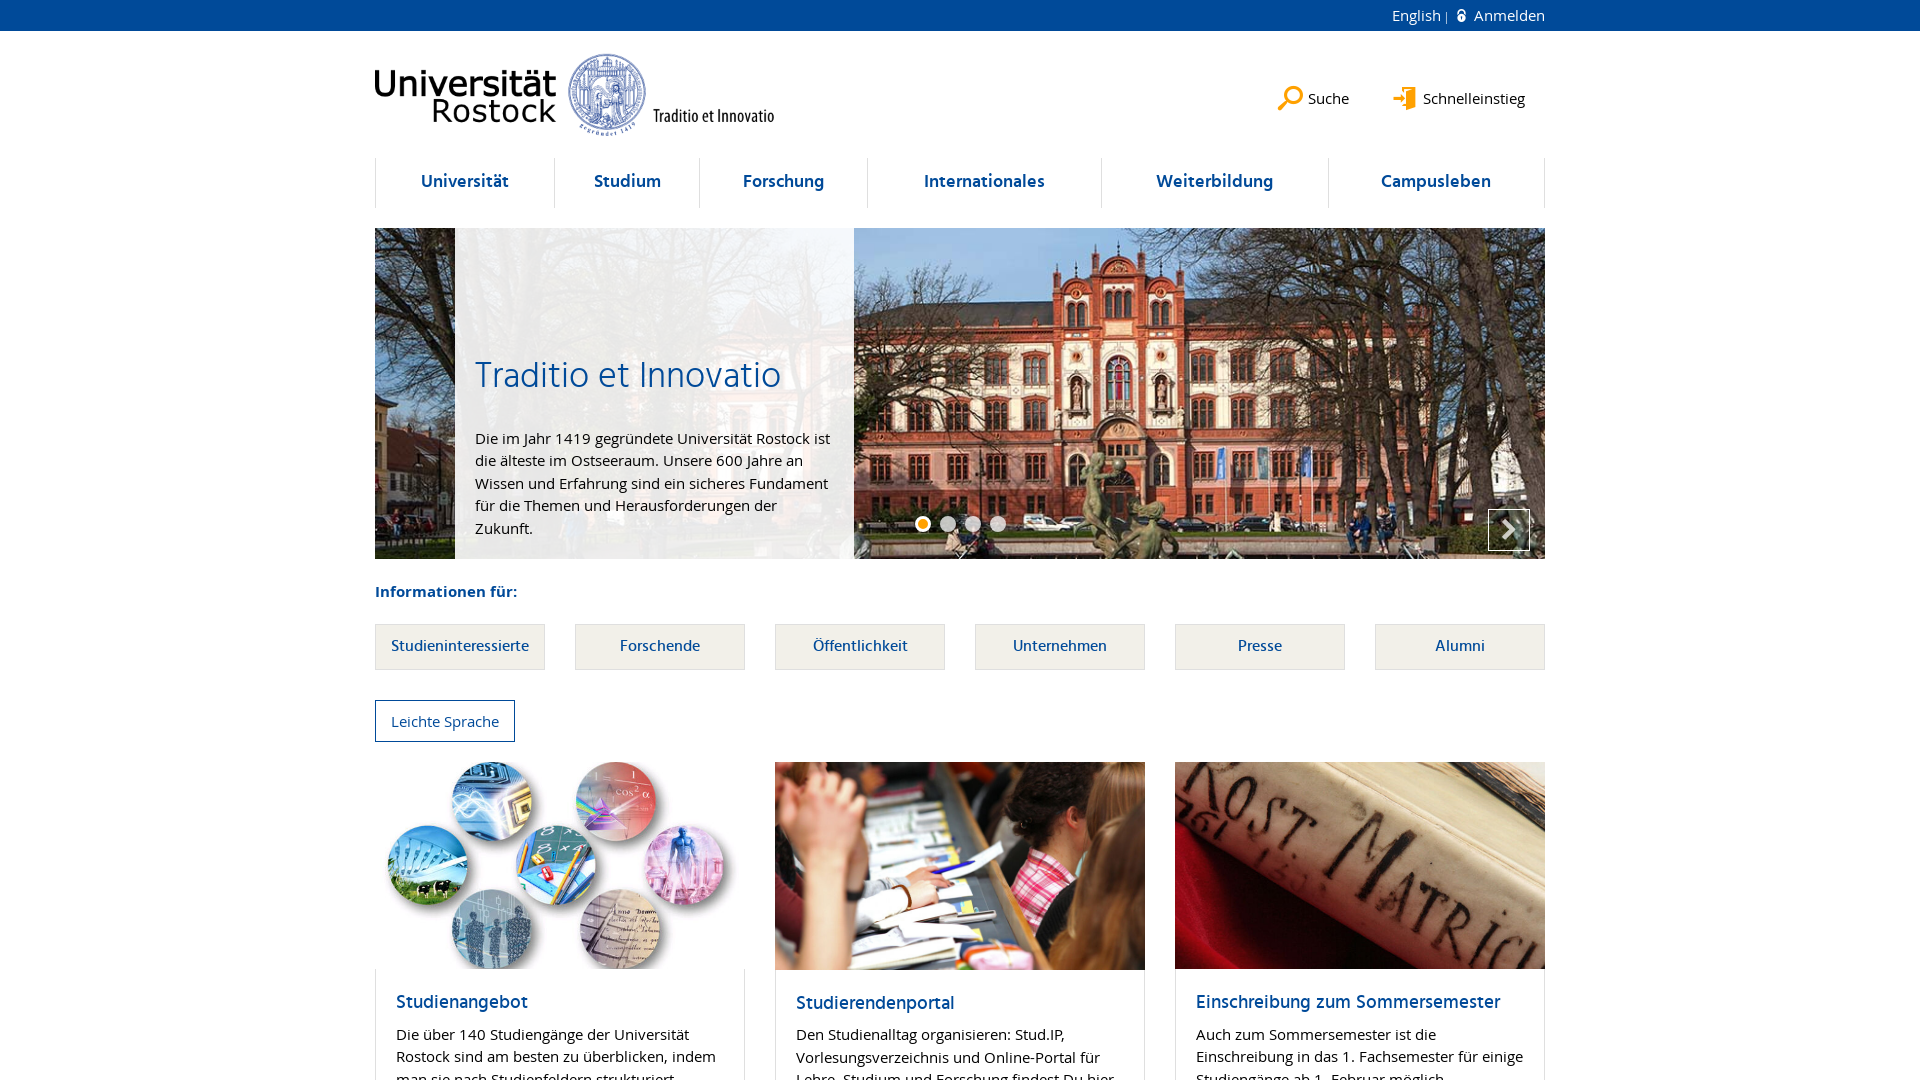

Carousel visible at large screen size
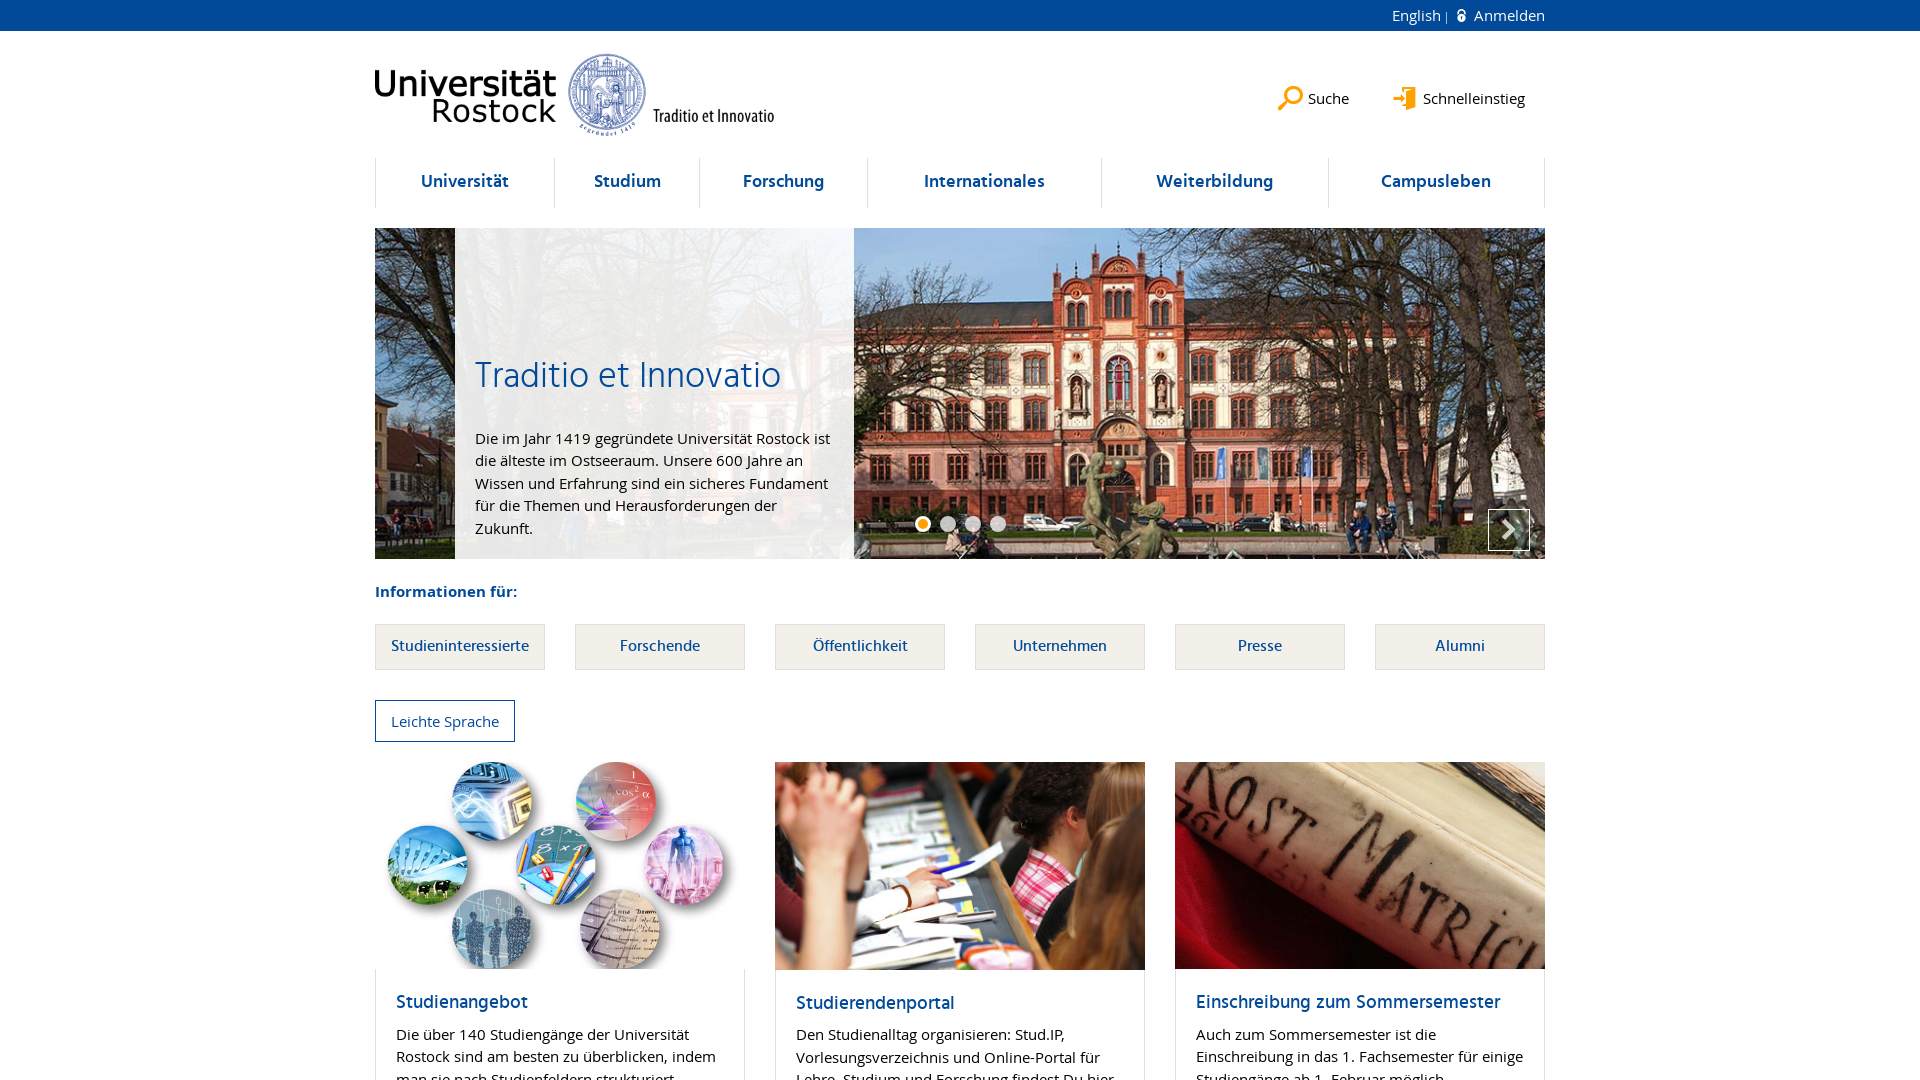

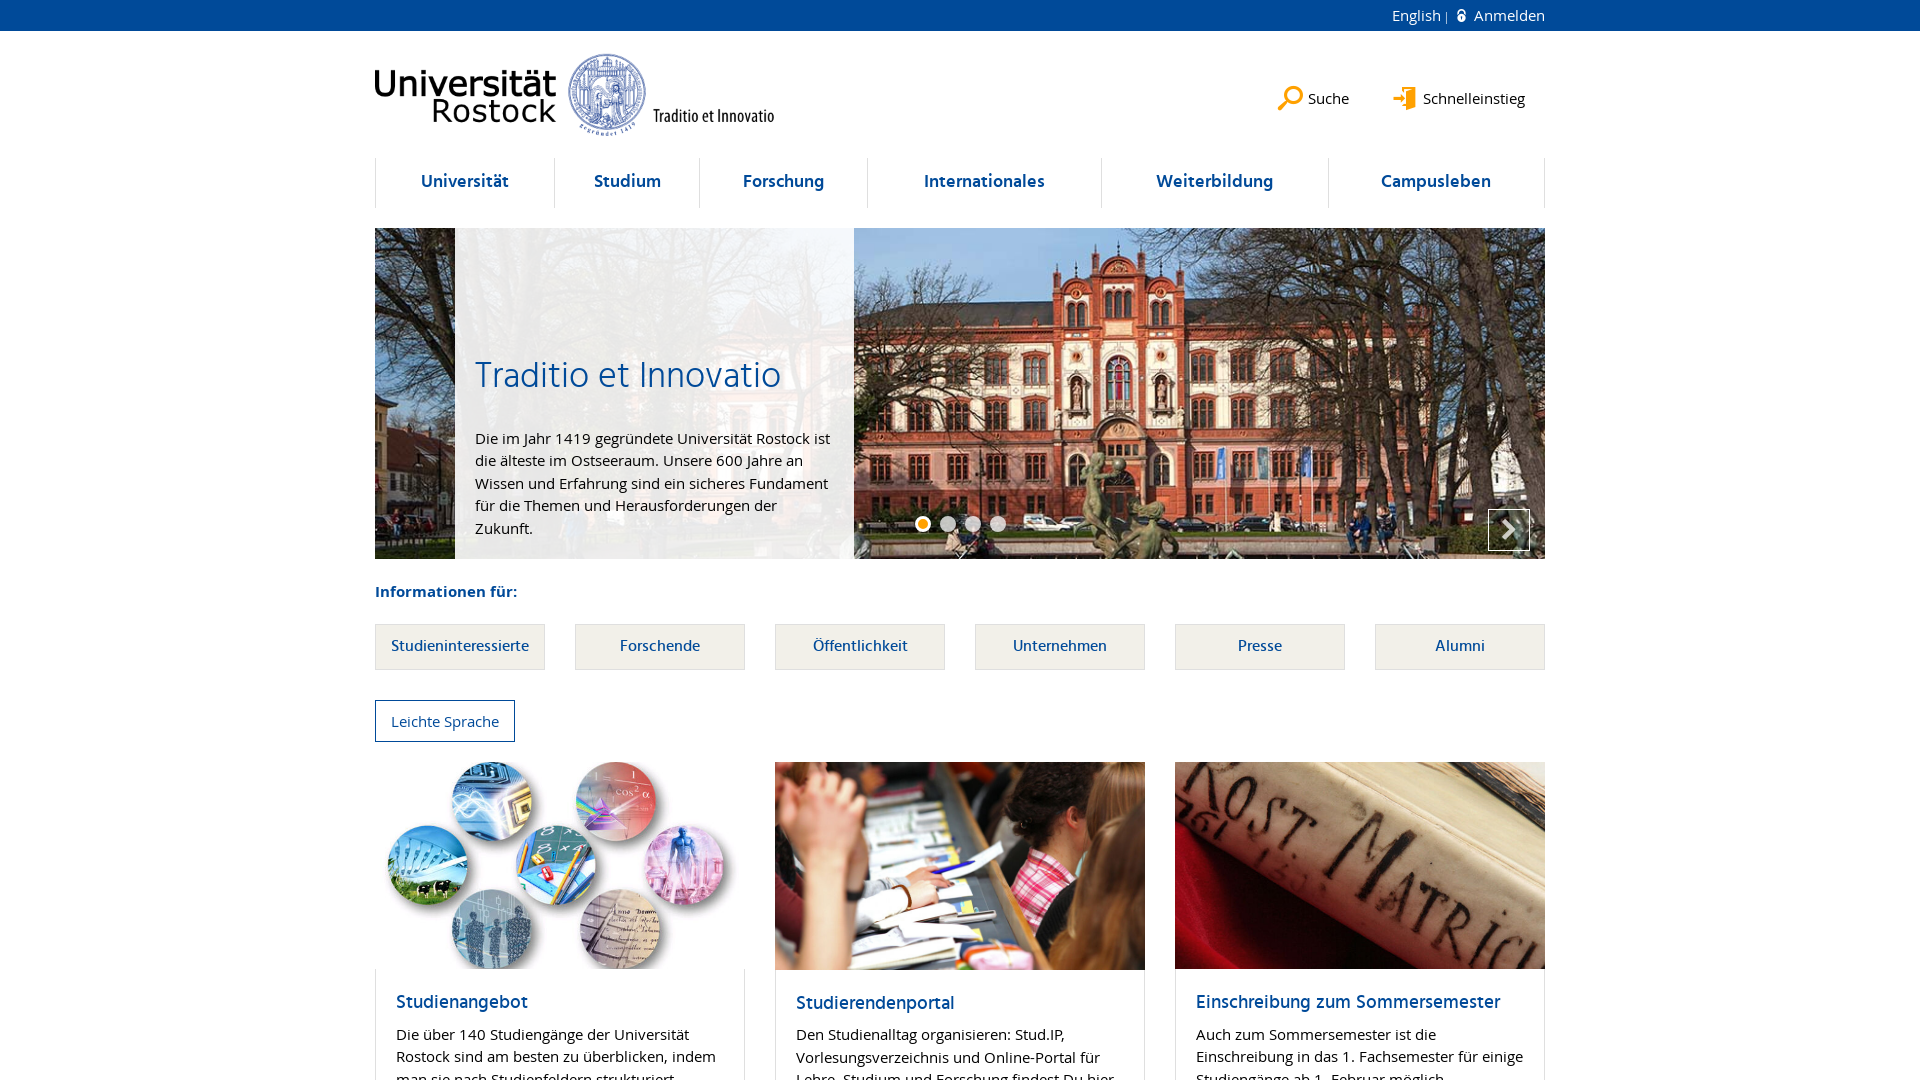